Tests multiple iframe interactions by filling text inputs in four different frames on the page

Starting URL: https://ui.vision/demo/webtest/frames/

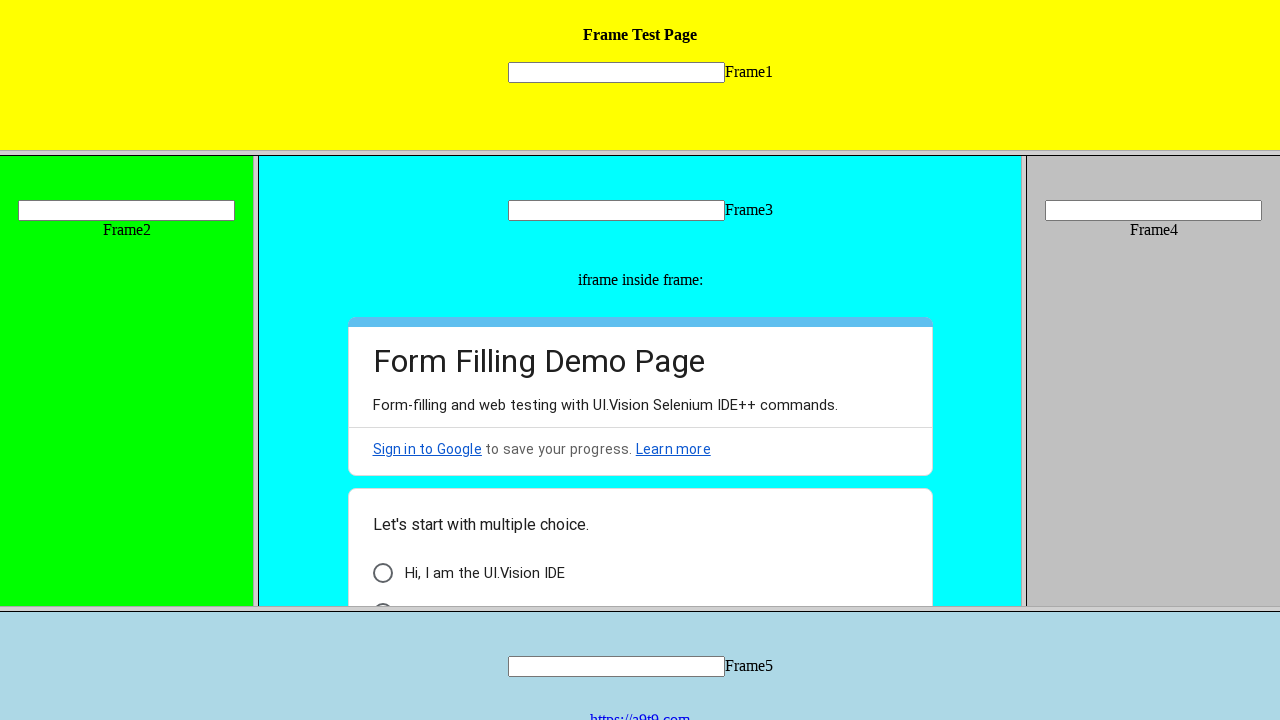

Located frame 1 (frame_1.html)
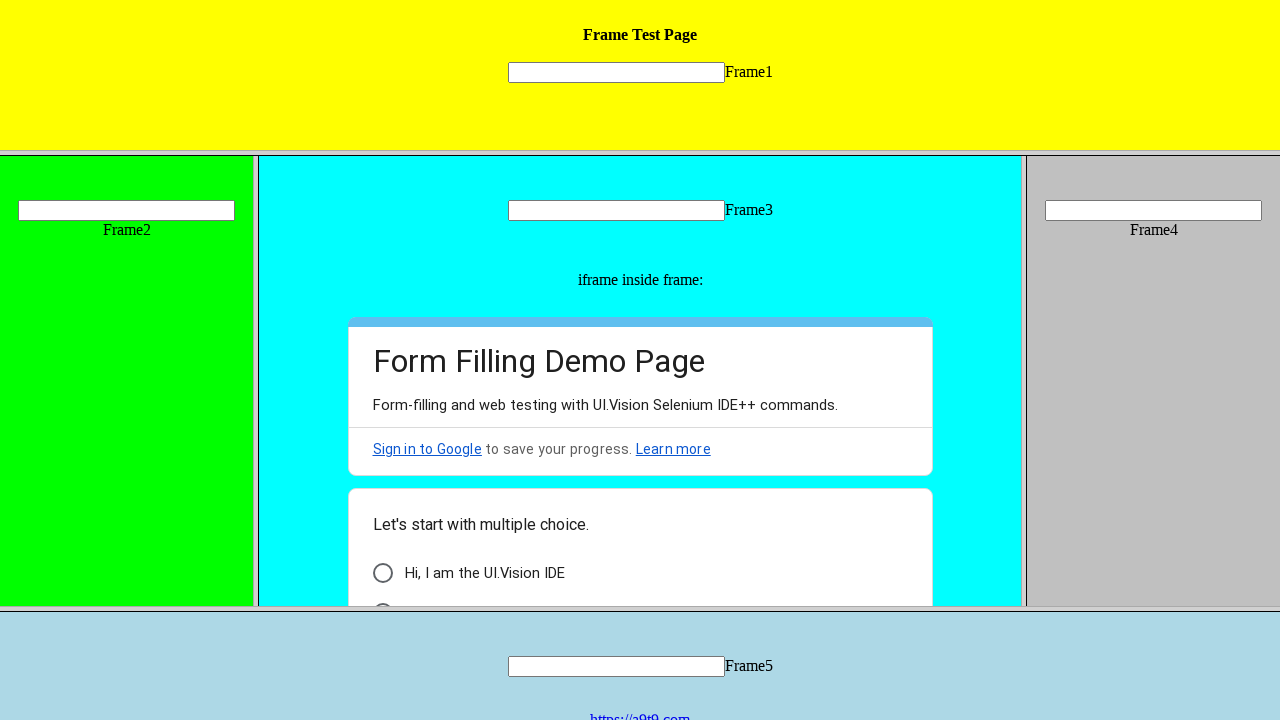

Filled text input in frame 1 with 'Dubai' on input[name='mytext1']
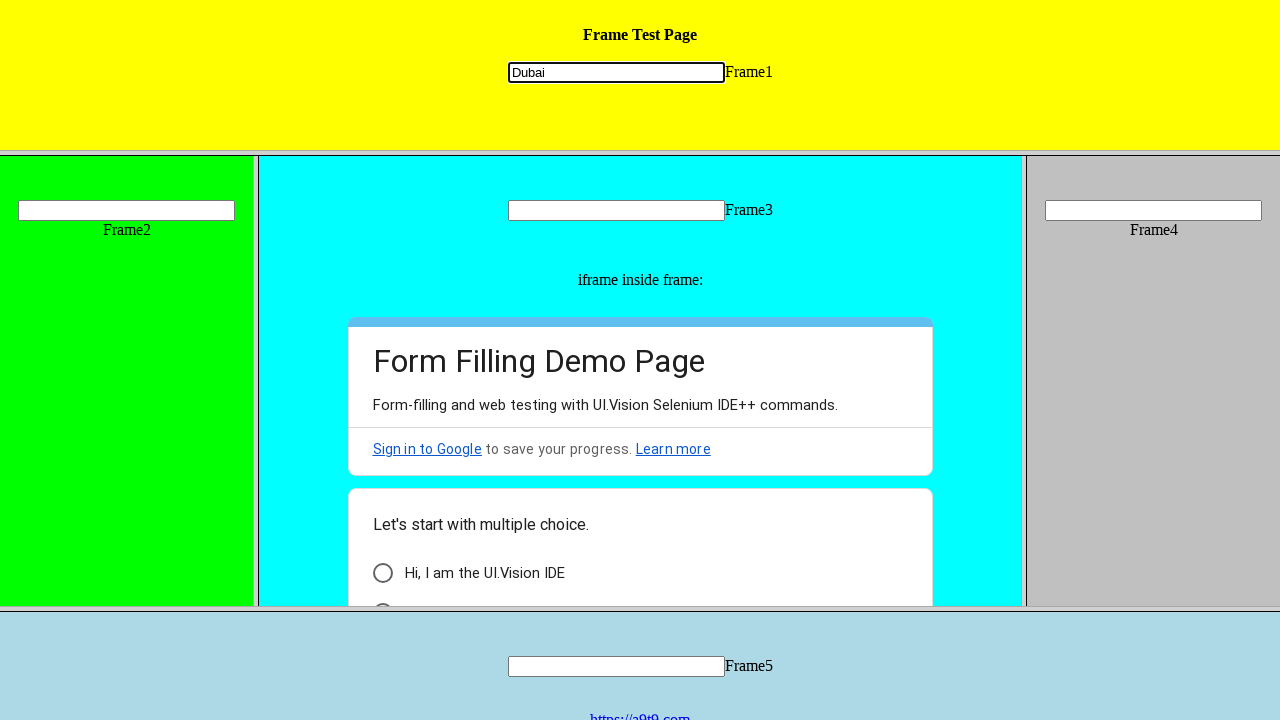

Located frame 2 (frame_2.html)
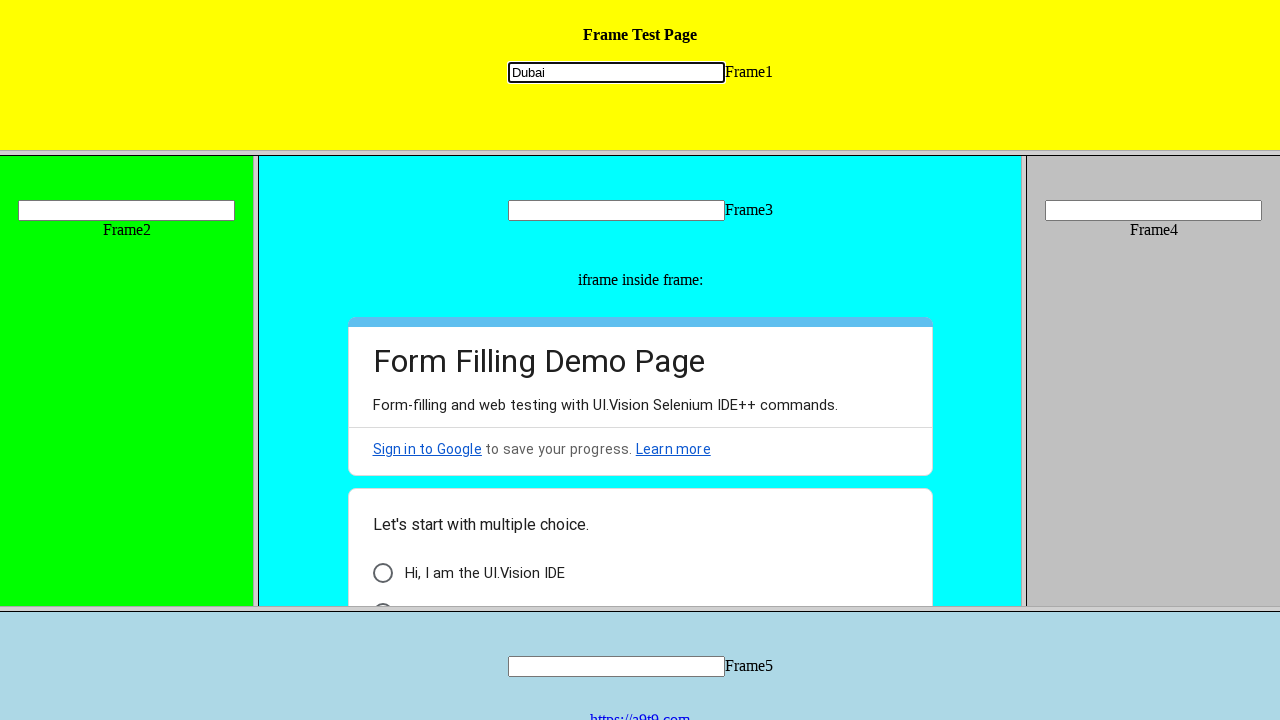

Filled text input in frame 2 with 'London' on input[name='mytext2']
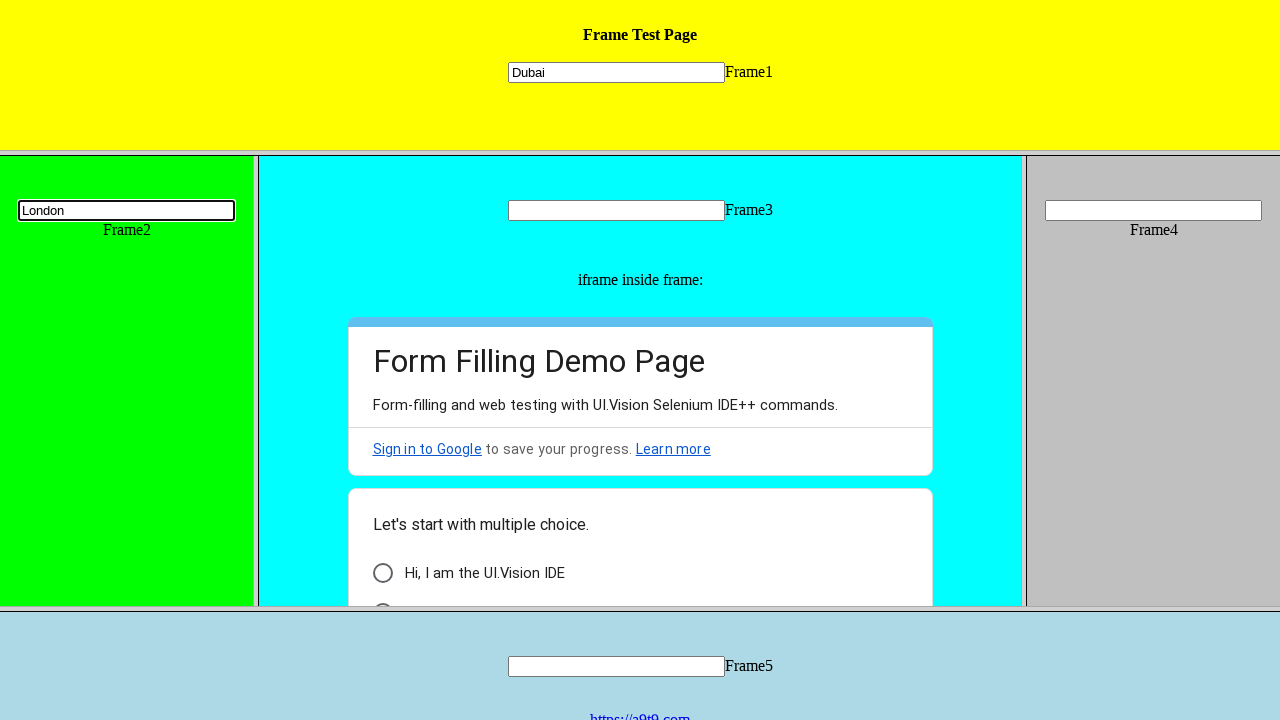

Located frame 4 (frame_4.html)
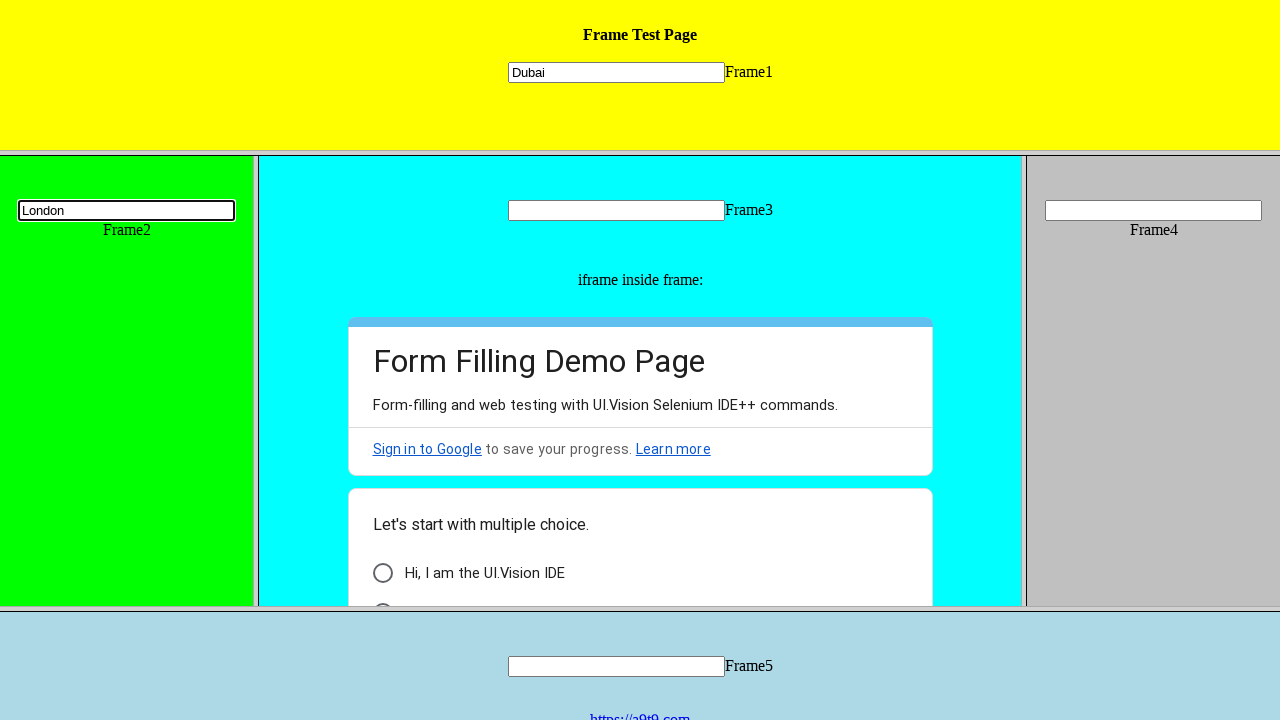

Filled text input in frame 4 with 'Washington' on input[name='mytext4']
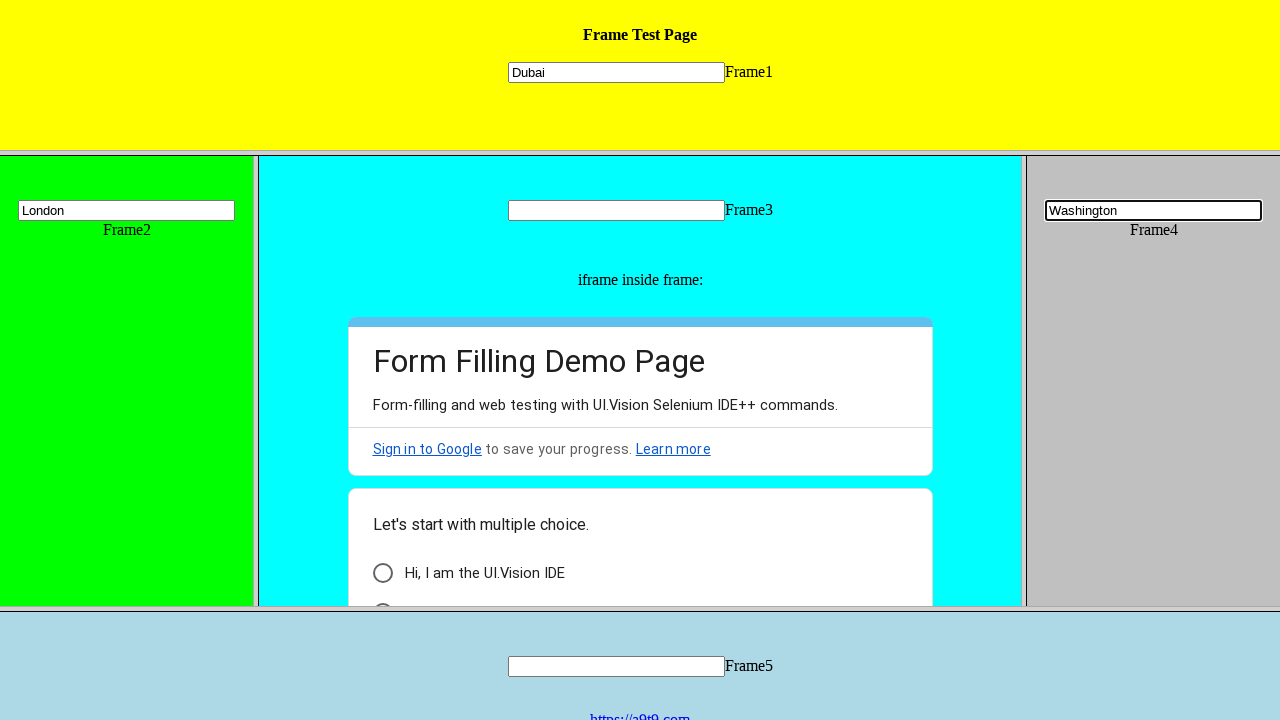

Located frame 5 (frame_5.html)
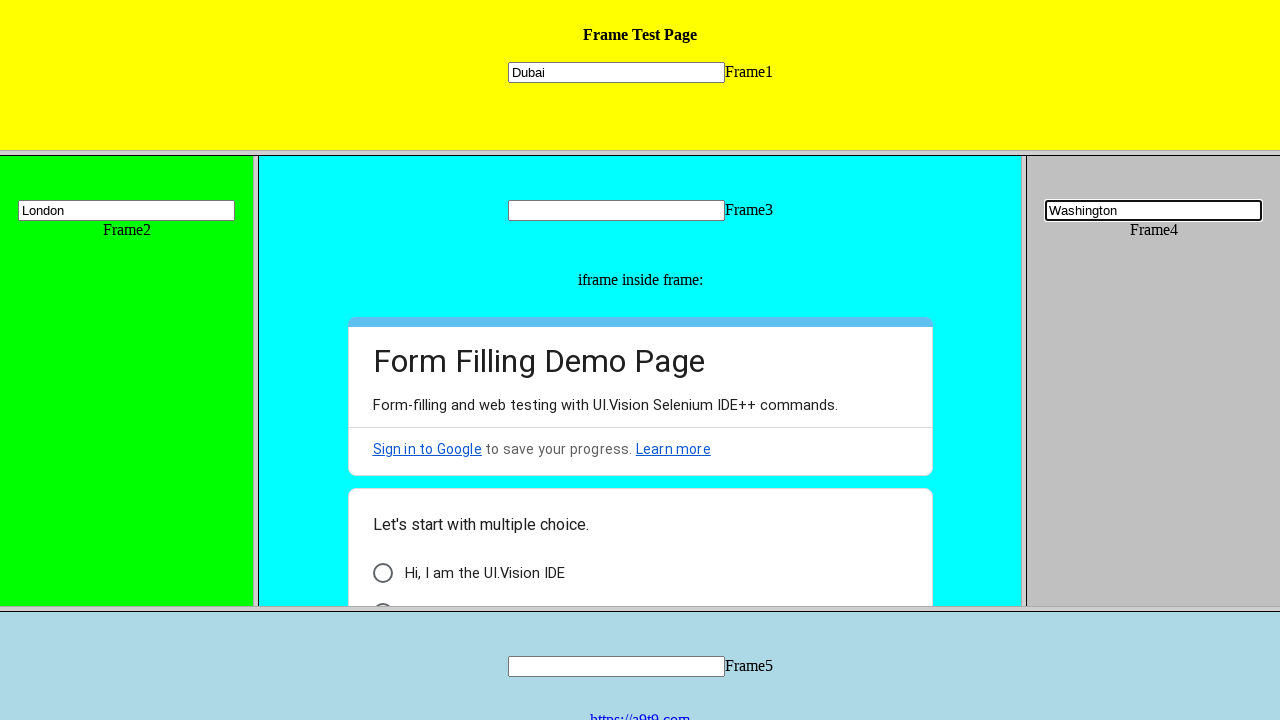

Filled text input in frame 5 with 'Wellingdon' on input[name='mytext5']
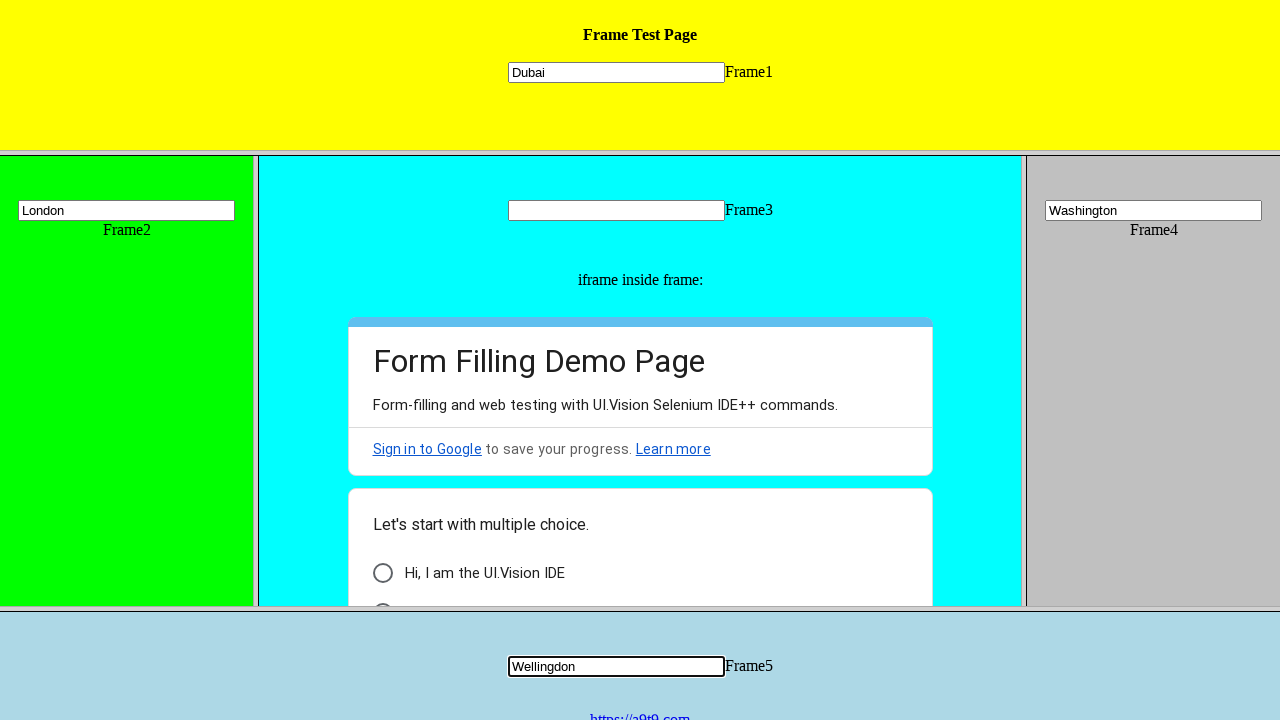

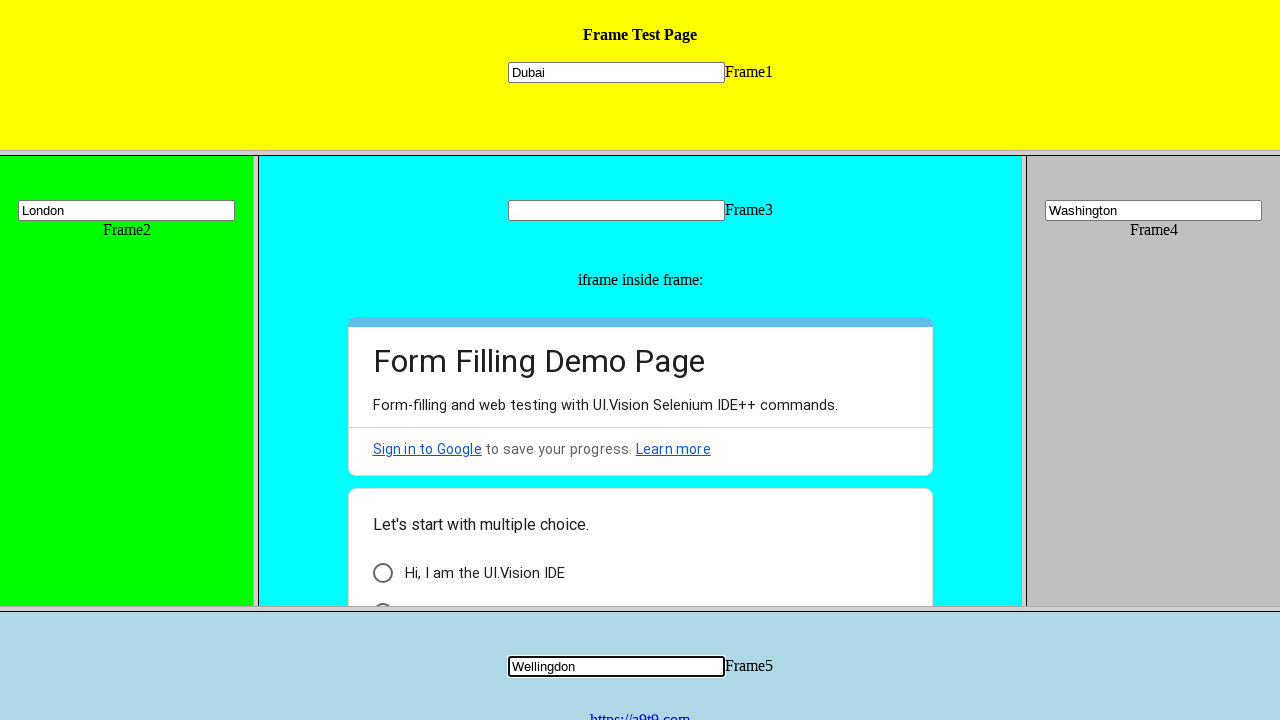